Tests a registration form by filling in required fields (first name, last name, email) and submitting the form, then verifies successful registration by checking for a congratulations message.

Starting URL: http://suninjuly.github.io/registration1.html

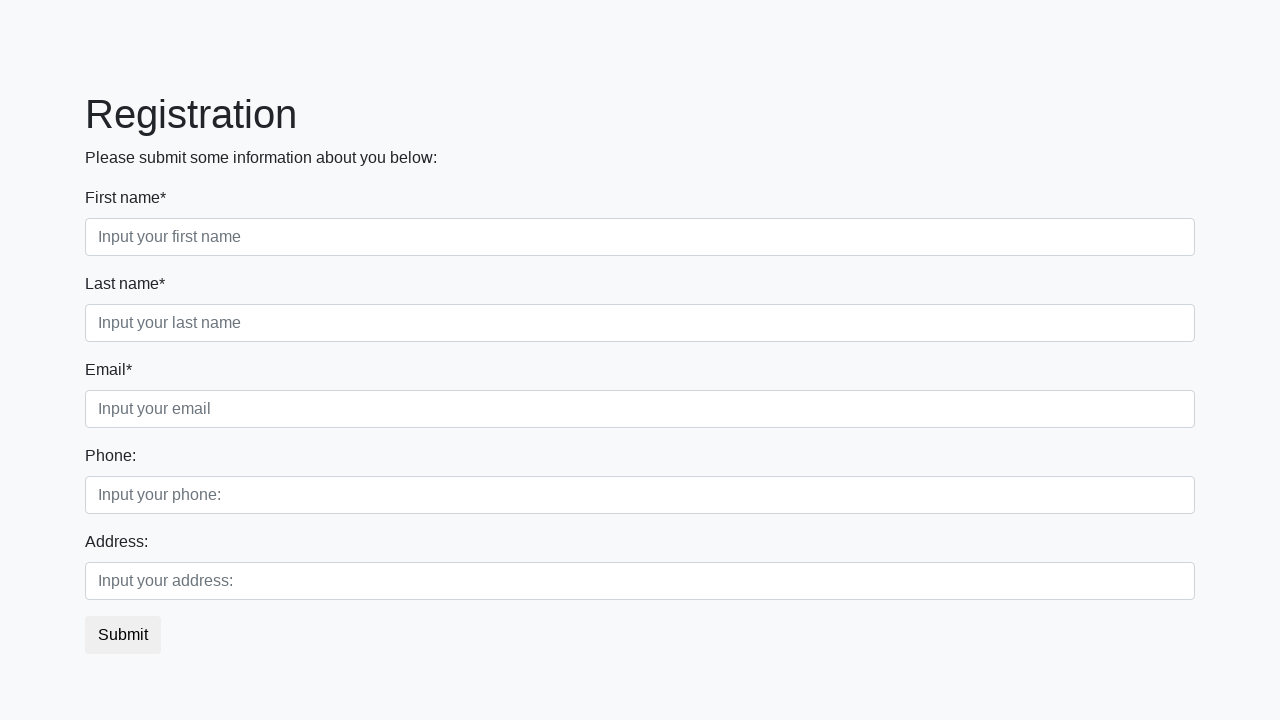

Filled first name field with 'Ivan' on input.form-control.first
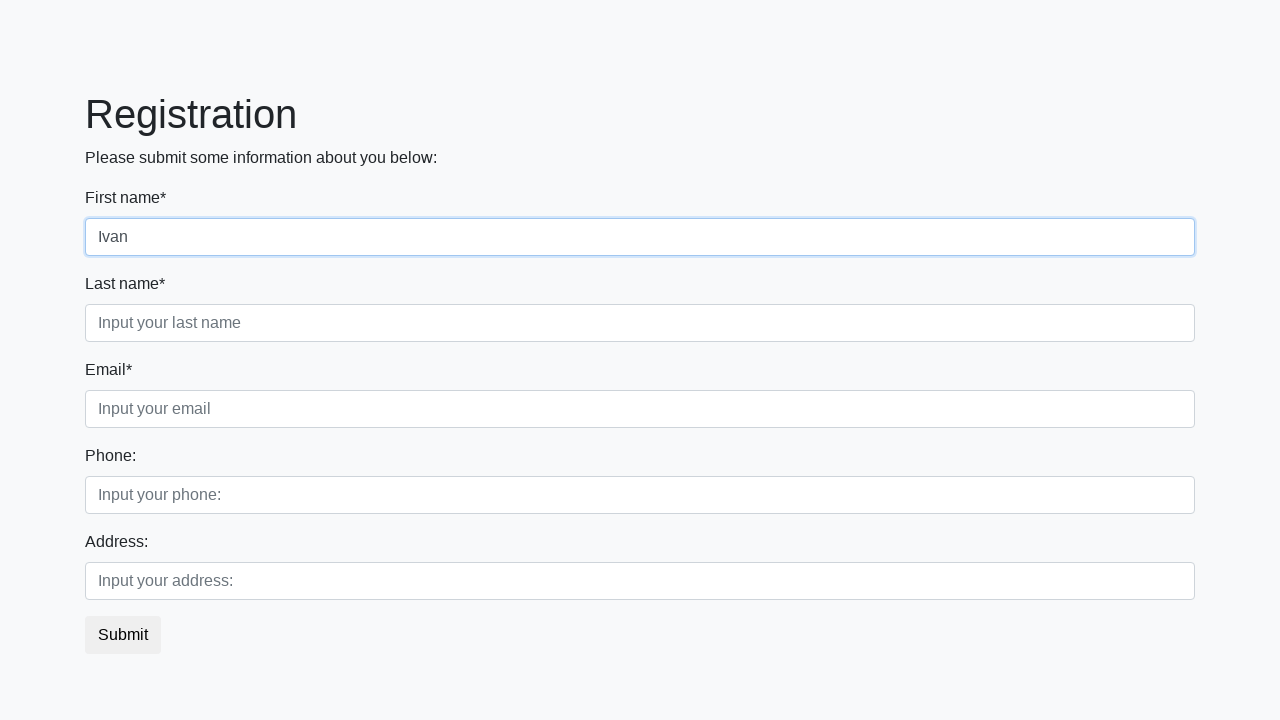

Filled last name field with 'Petrov' on input.form-control.second[required]
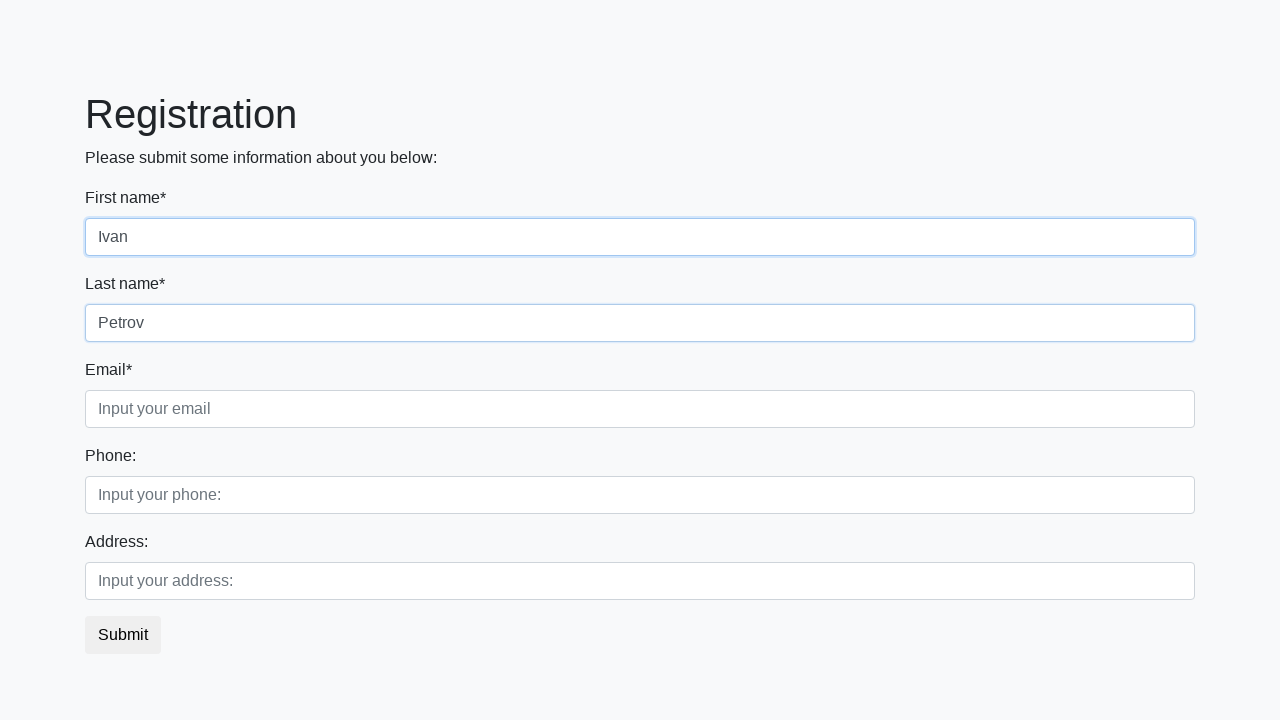

Filled email field with 'Ivan.Petrov@gmail.com' on input.form-control.third
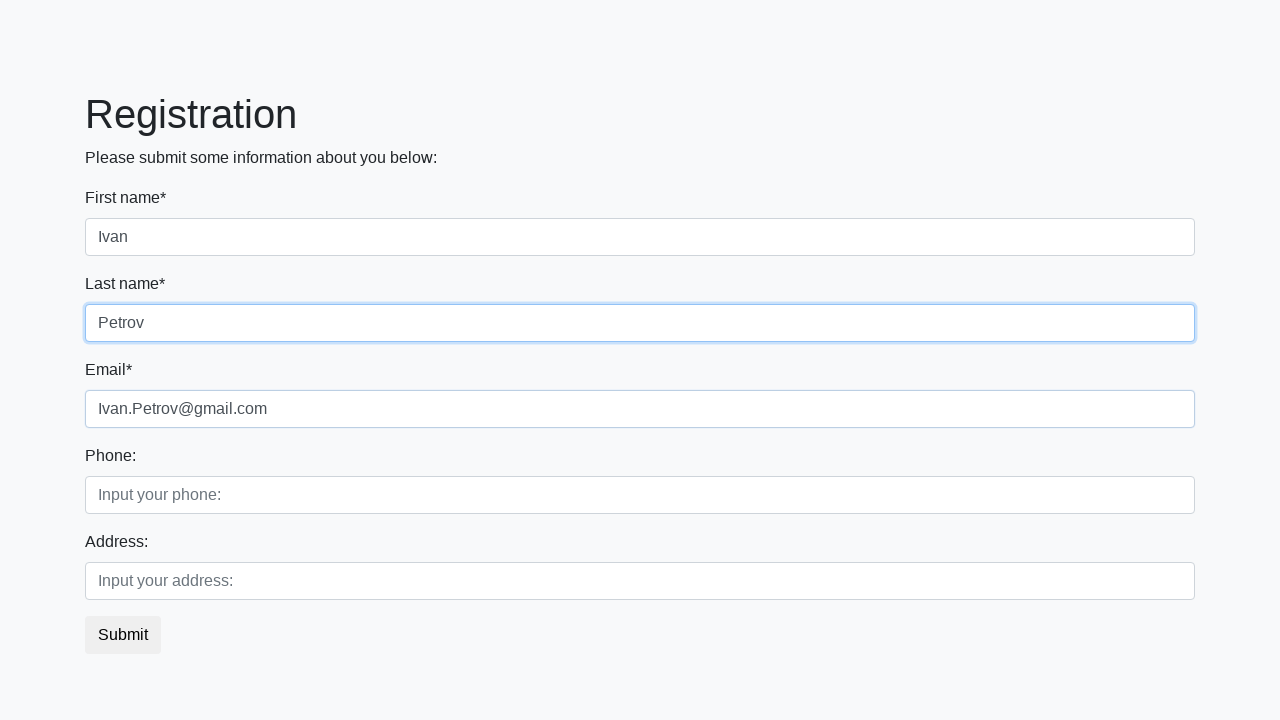

Clicked submit button to register at (123, 635) on button.btn
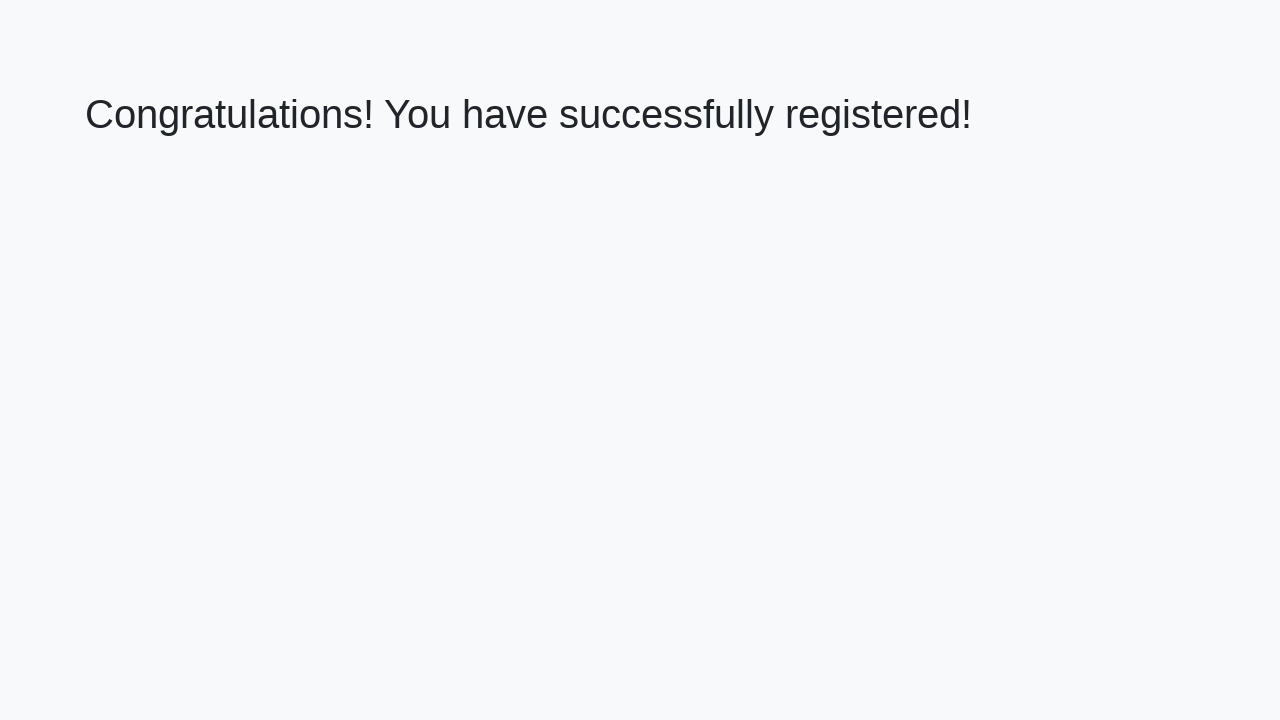

Congratulations message appeared on the page
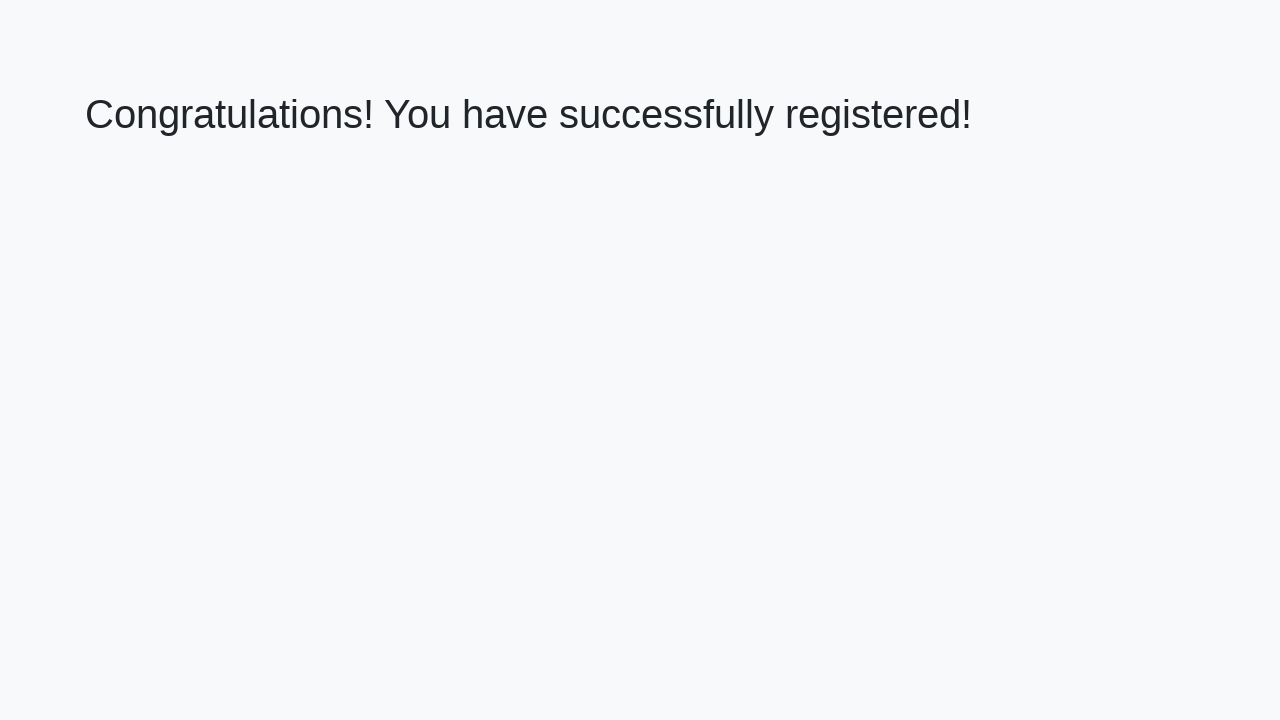

Retrieved congratulations message text
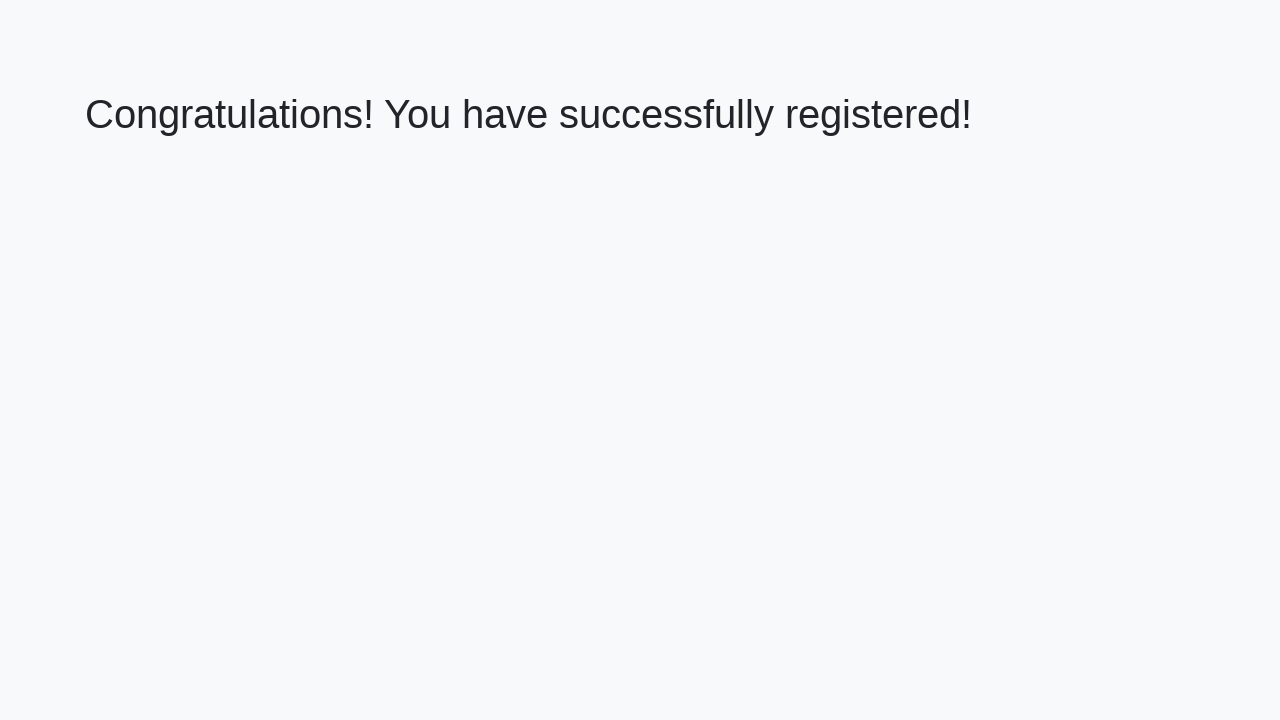

Verified registration success - congratulations message matches expected text
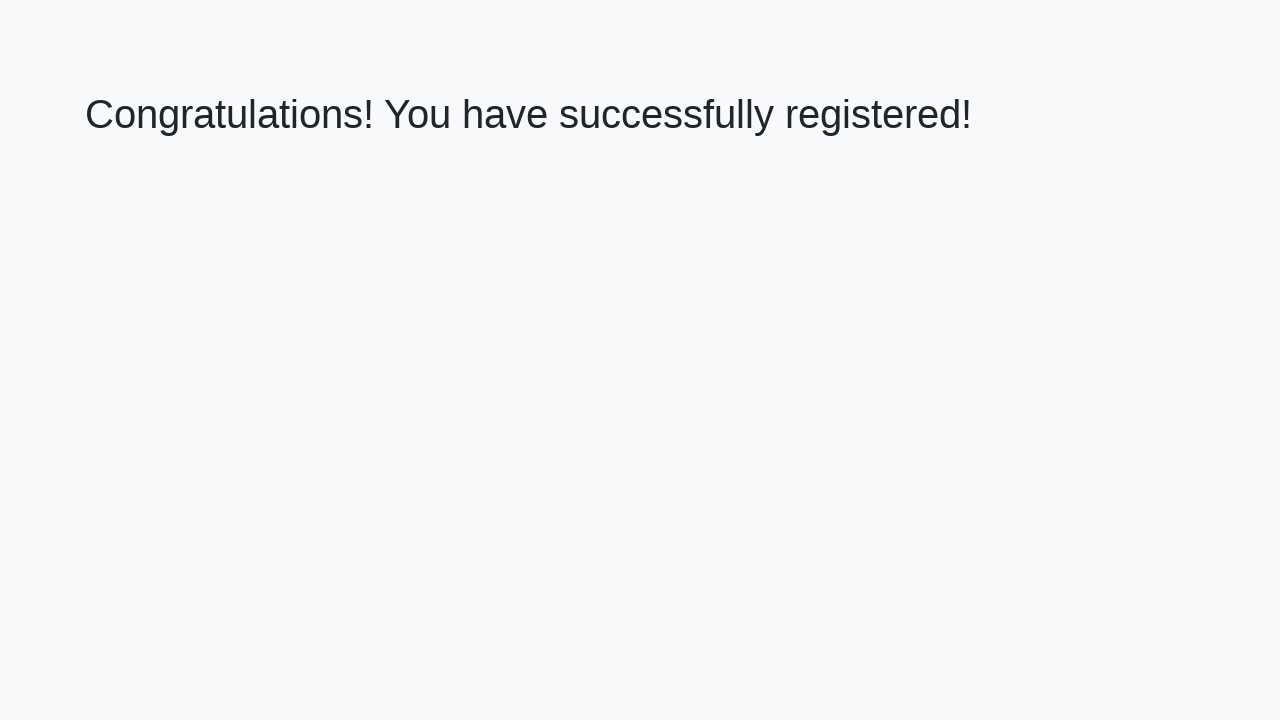

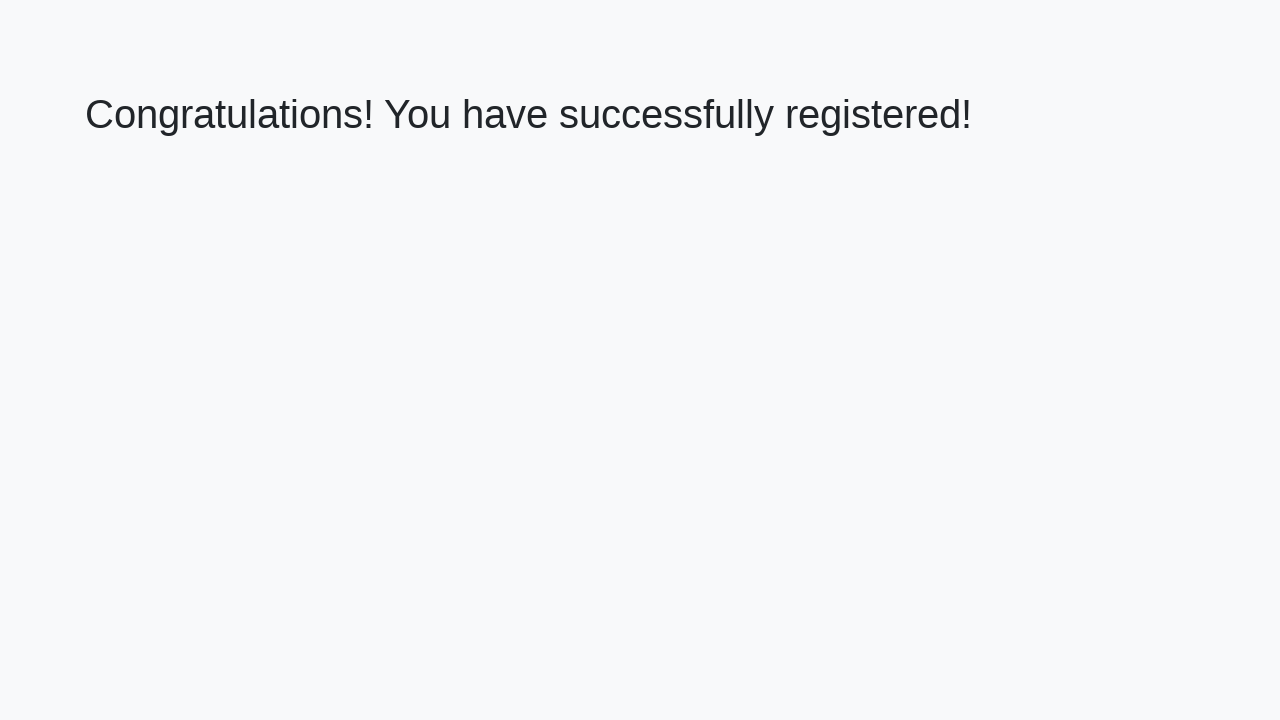